Tests keyboard actions by entering text in an autocomplete field, selecting all text with Ctrl+A, copying with Ctrl+C, then pasting into another field with Ctrl+V

Starting URL: https://rahulshettyacademy.com/AutomationPractice/

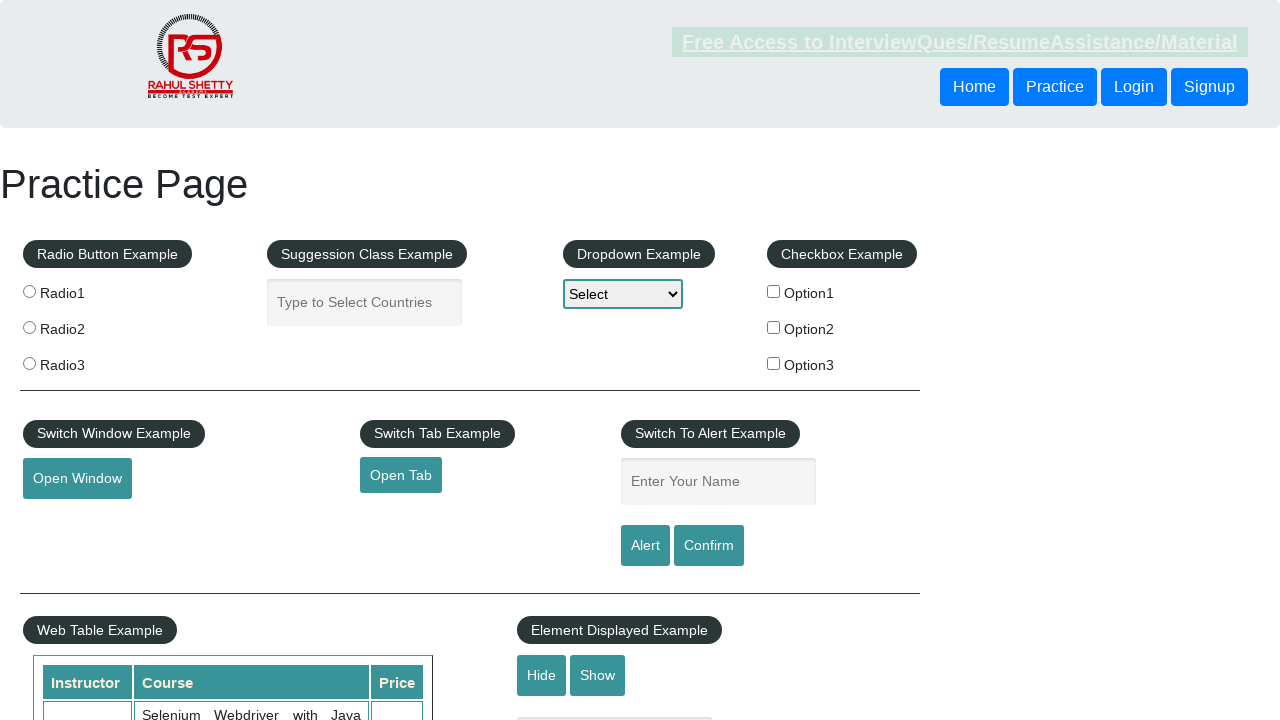

Filled autocomplete field with 'India' on input#autocomplete
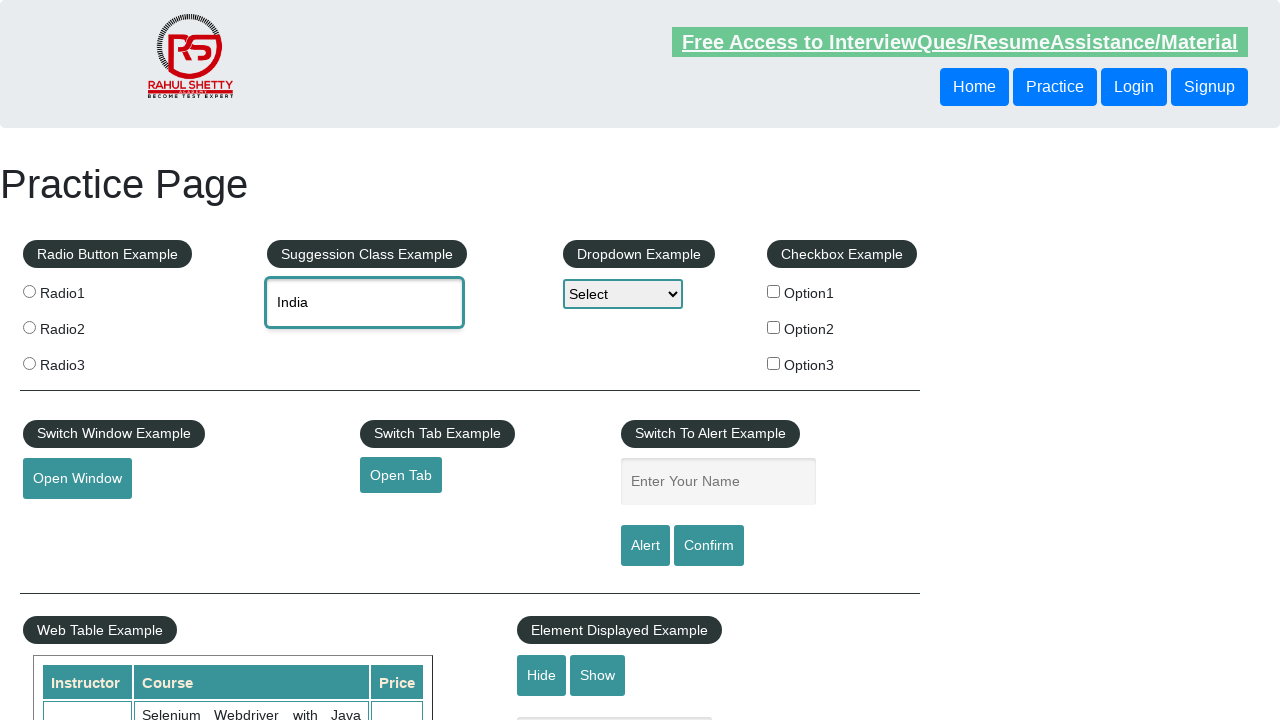

Selected all text in autocomplete field with Ctrl+A
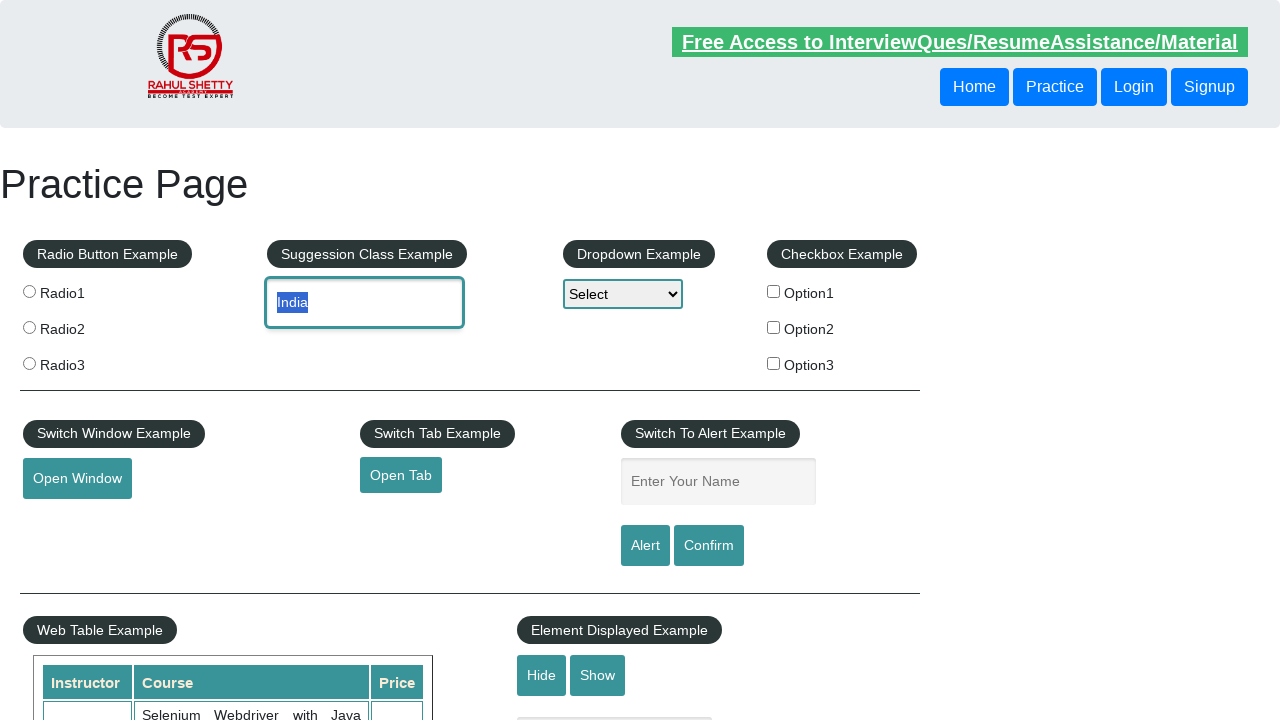

Copied selected text with Ctrl+C
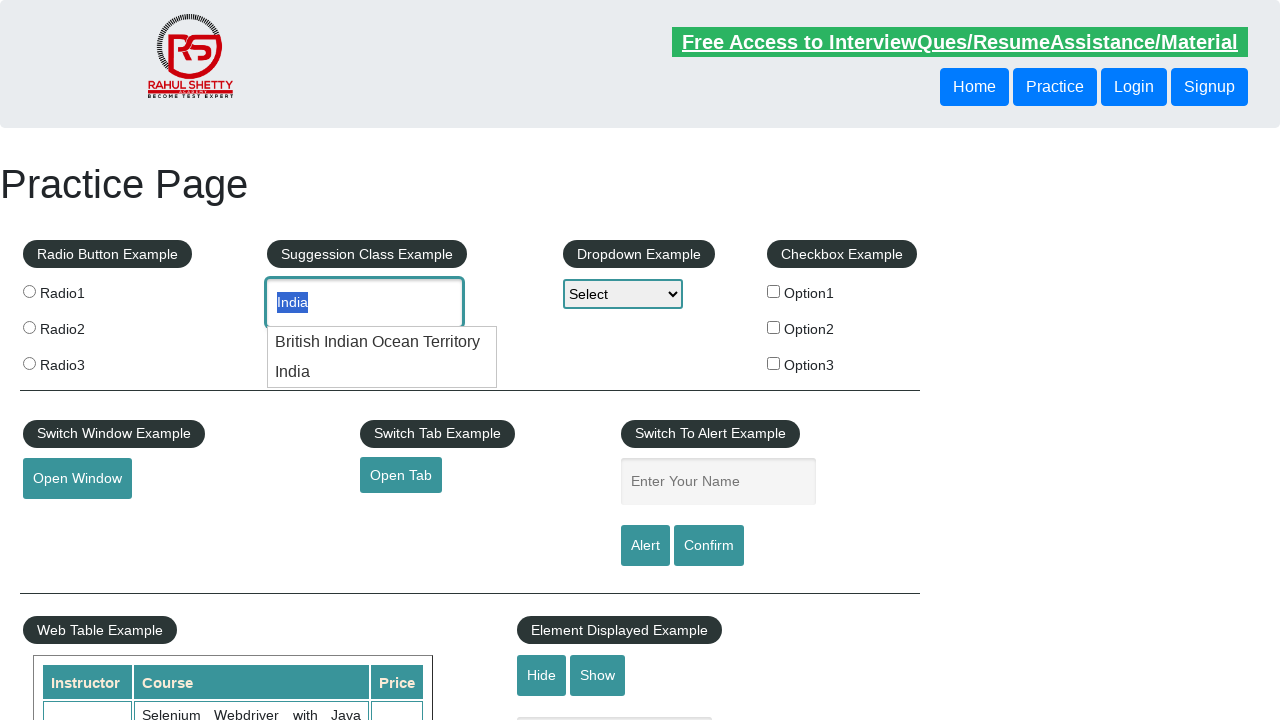

Pressed Tab to move to next field
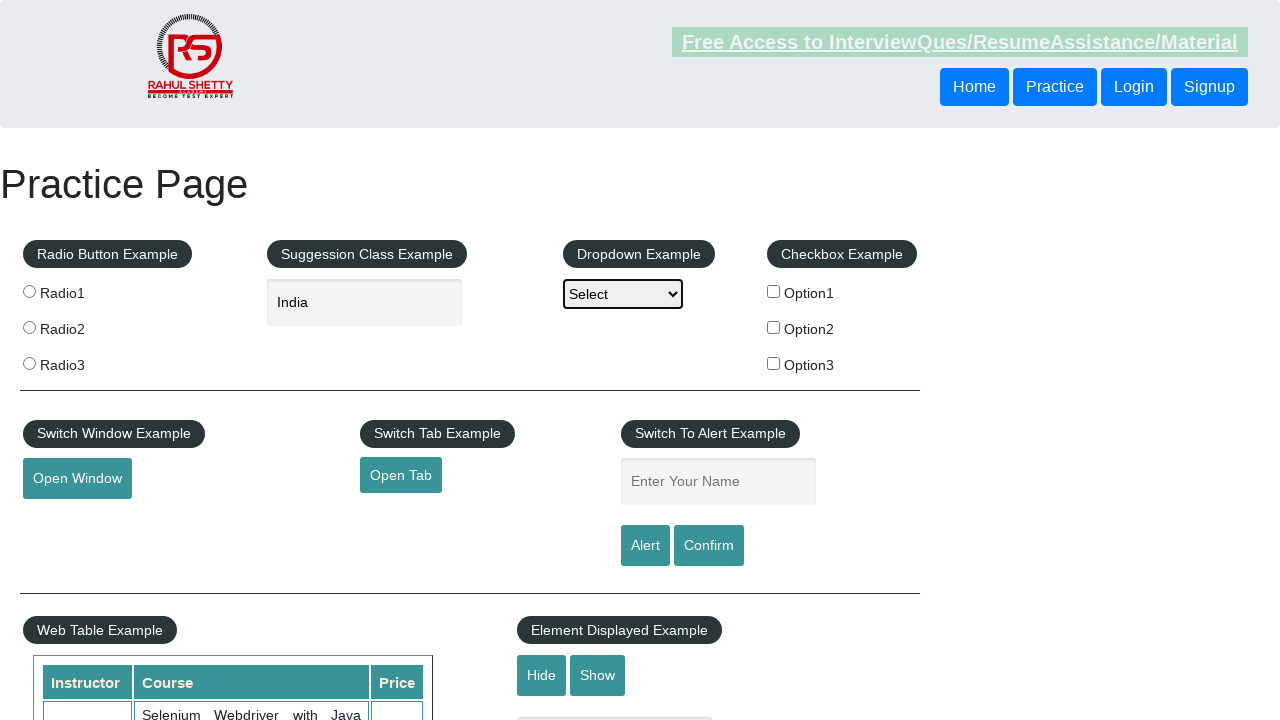

Located name field element
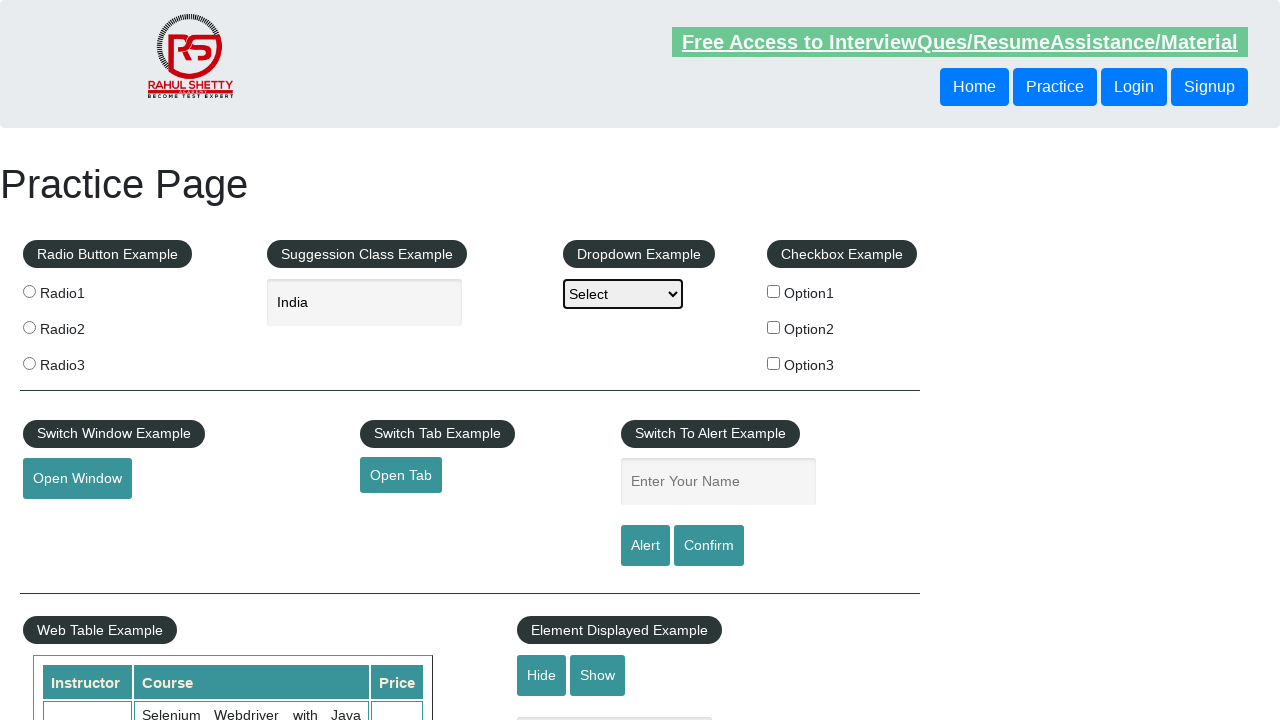

Focused on name field on input#name
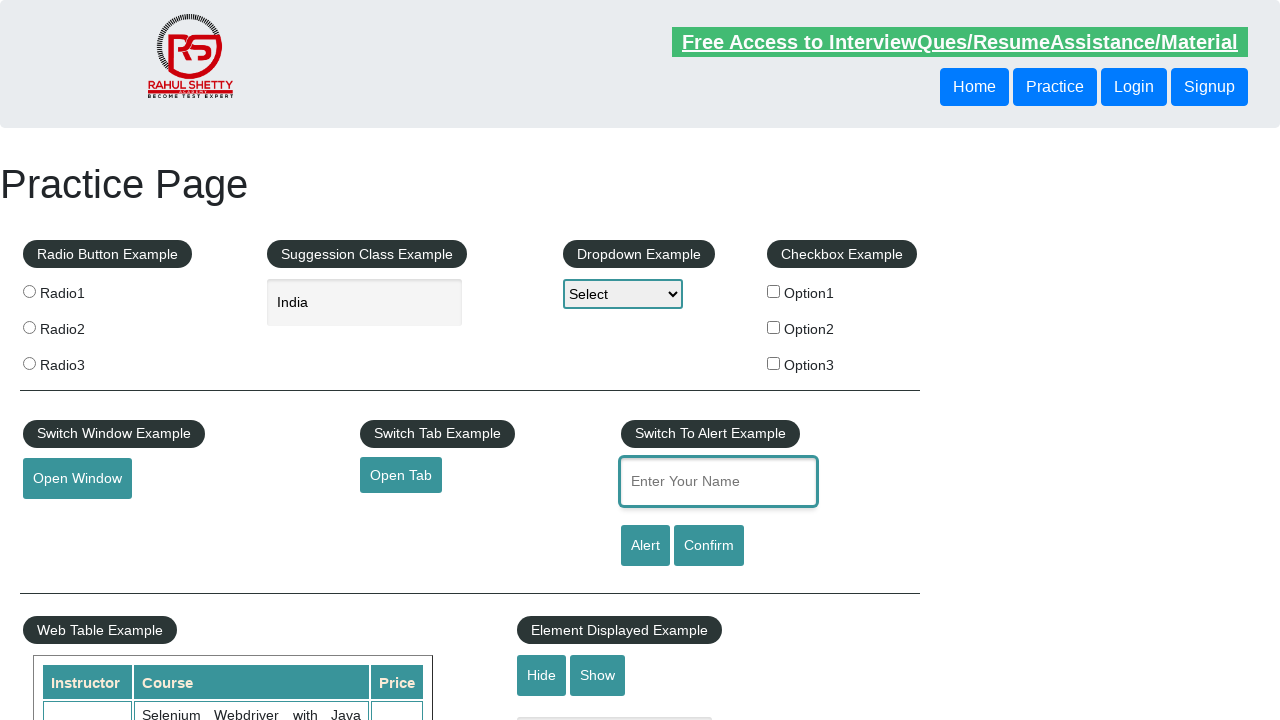

Pasted copied text into name field with Ctrl+V
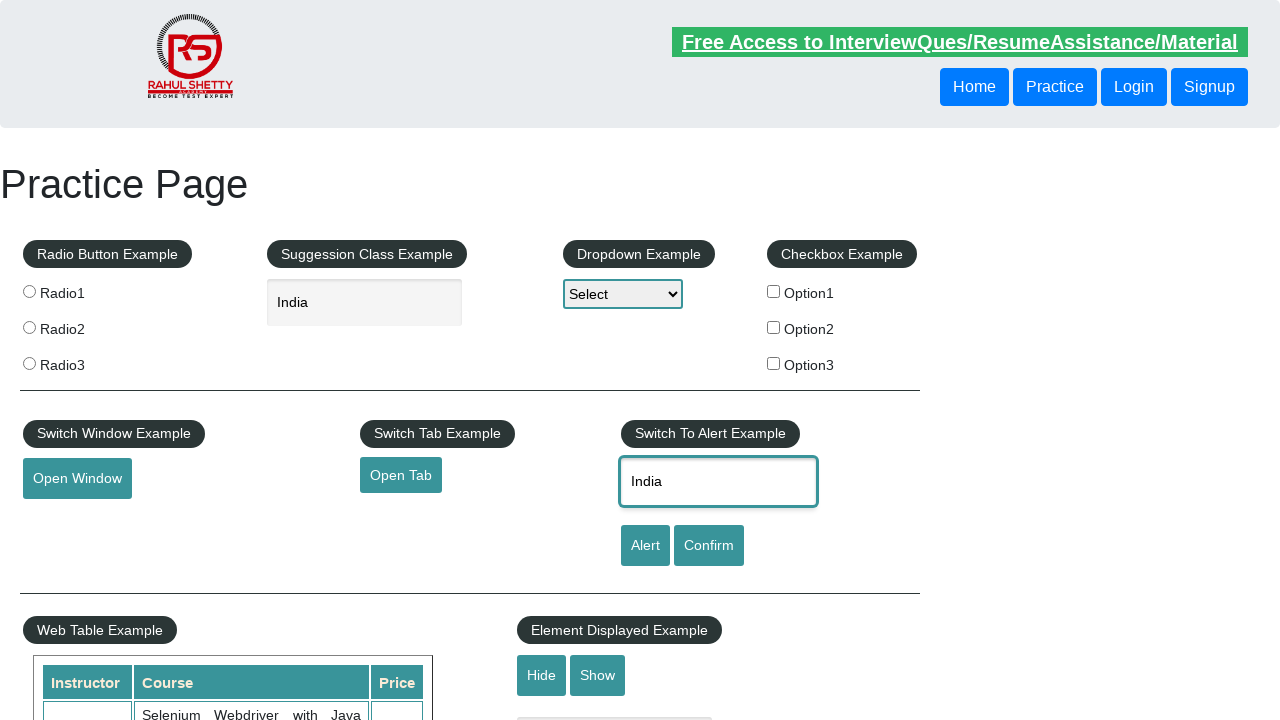

Waited 2 seconds to observe the result
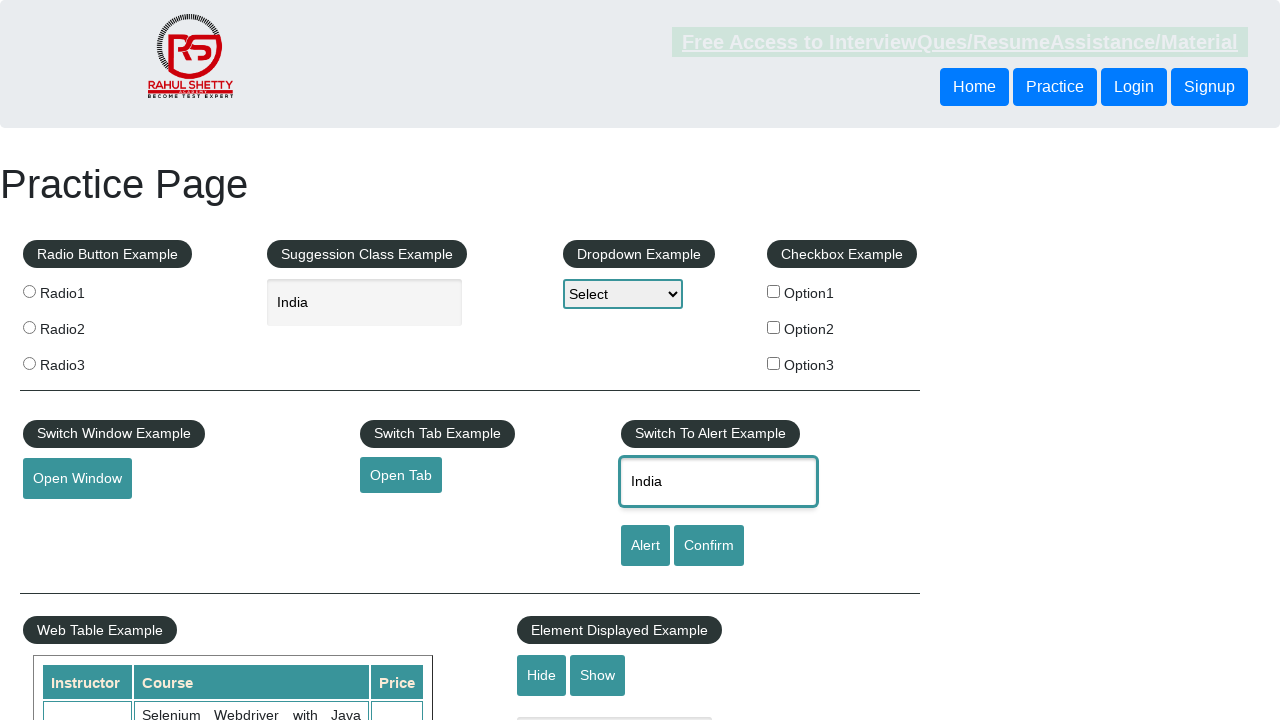

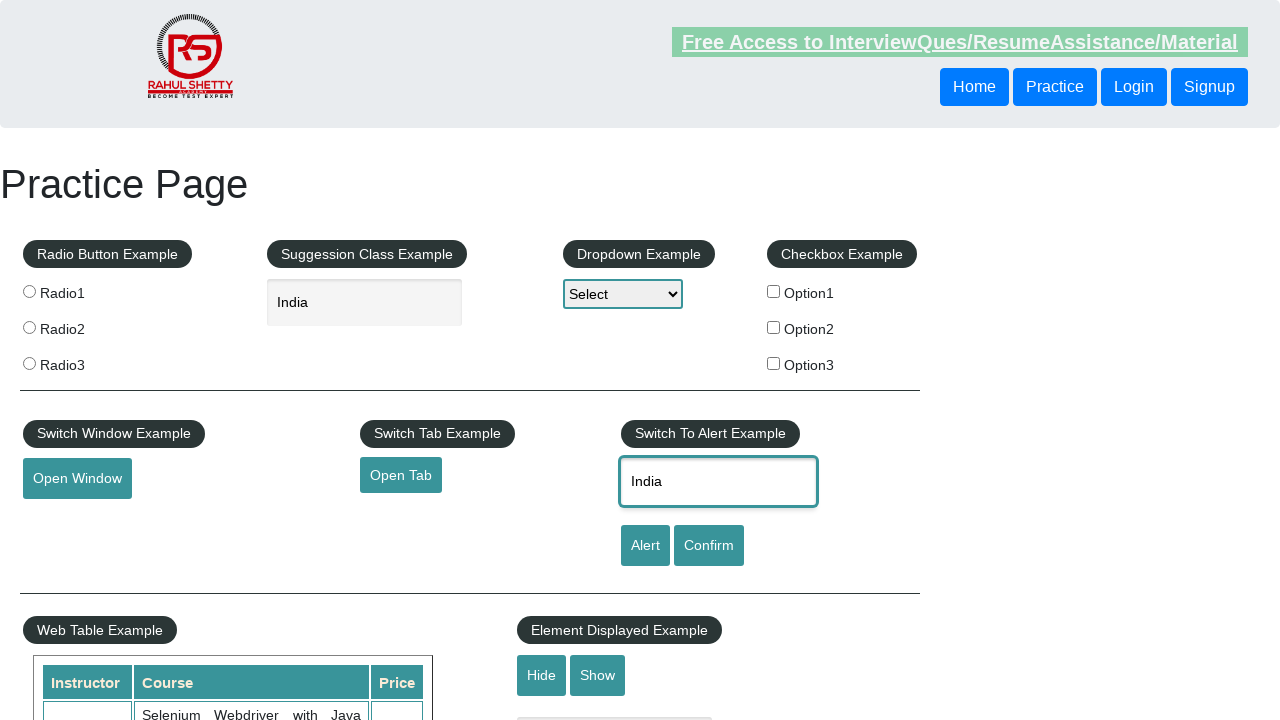